Tests navigation by clicking on the "Clothes" category from the menu list items

Starting URL: https://skleptestera.pl/index.php

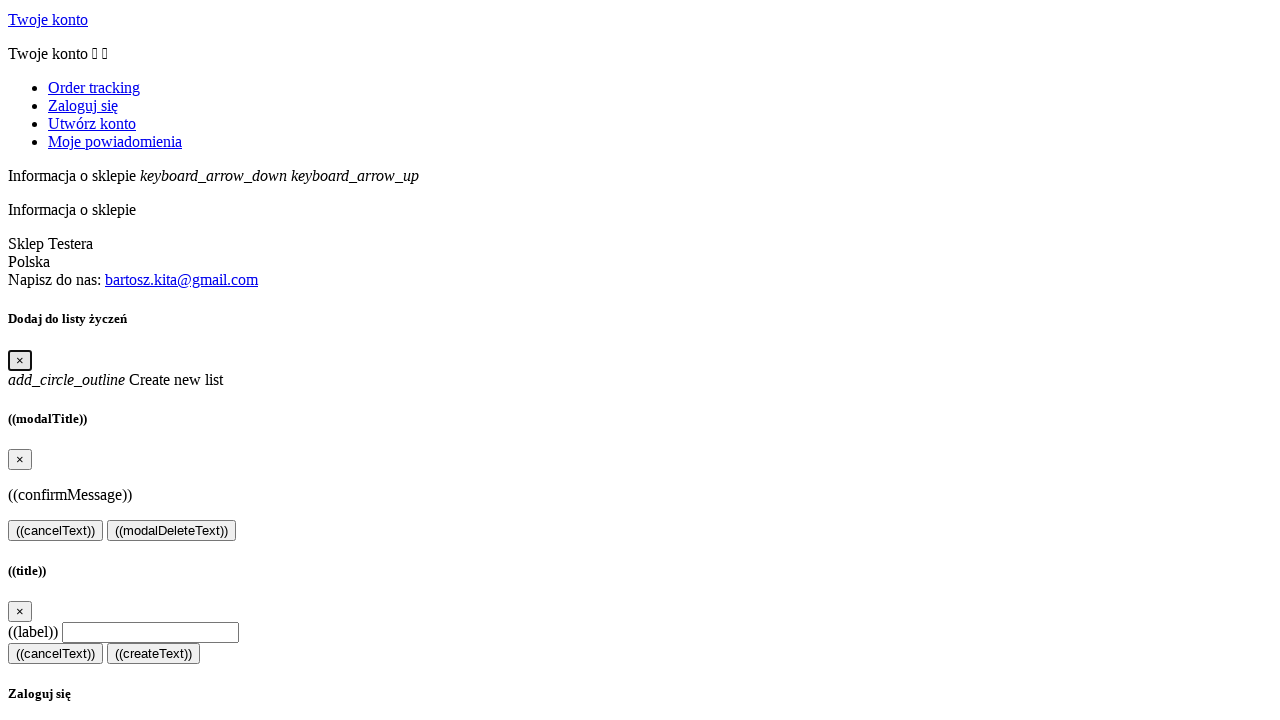

Clicked on 'Clothes' category from menu list items at (660, 313) on internal:role=listitem >> internal:has-text="Clothes"i
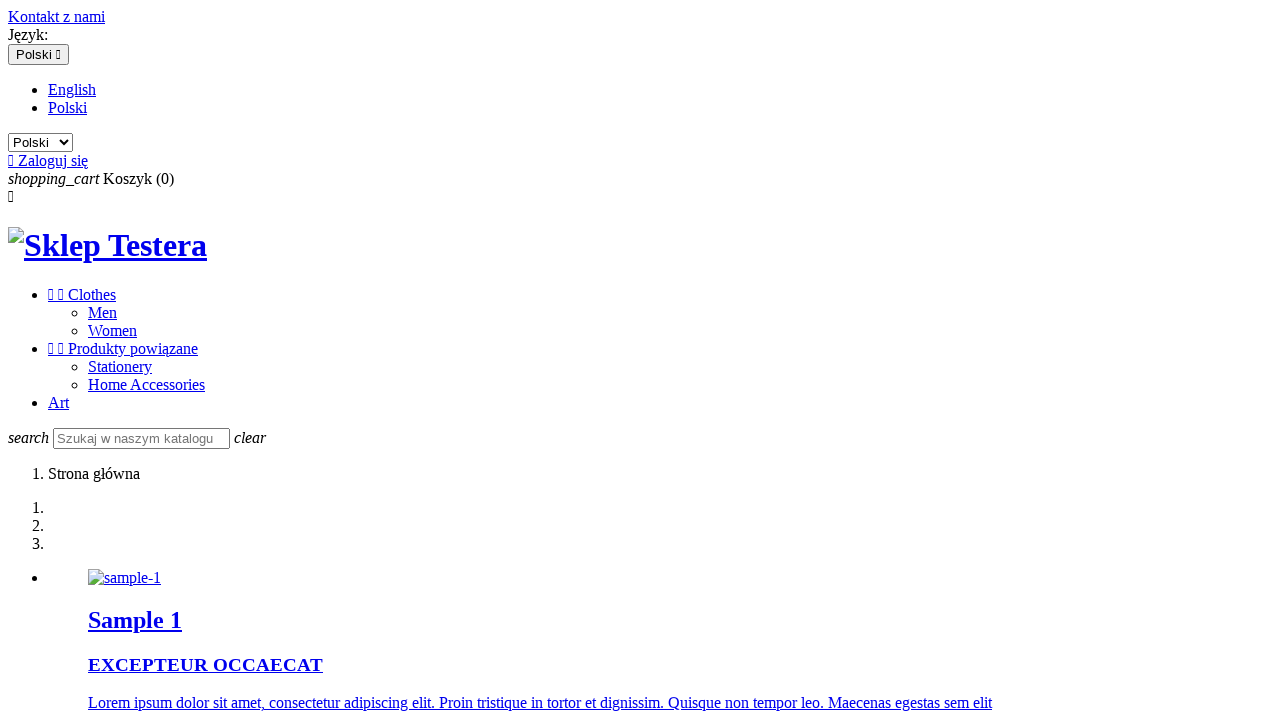

Page navigation completed and network became idle
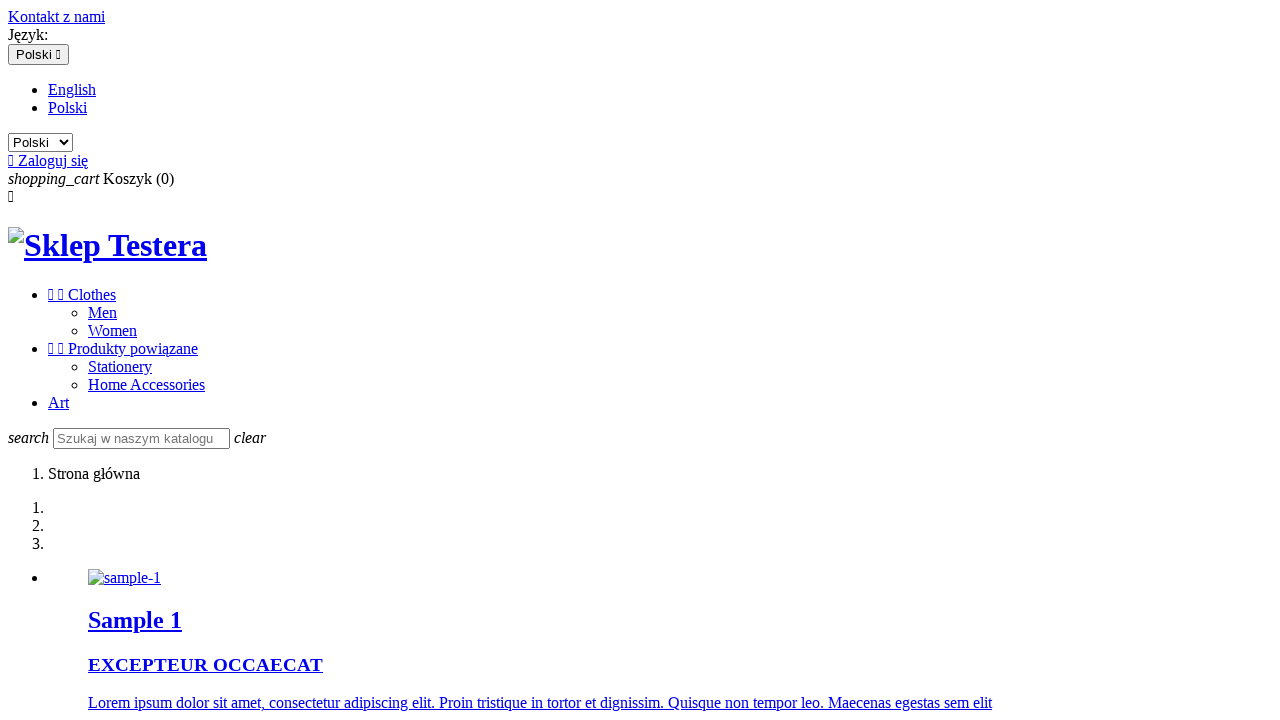

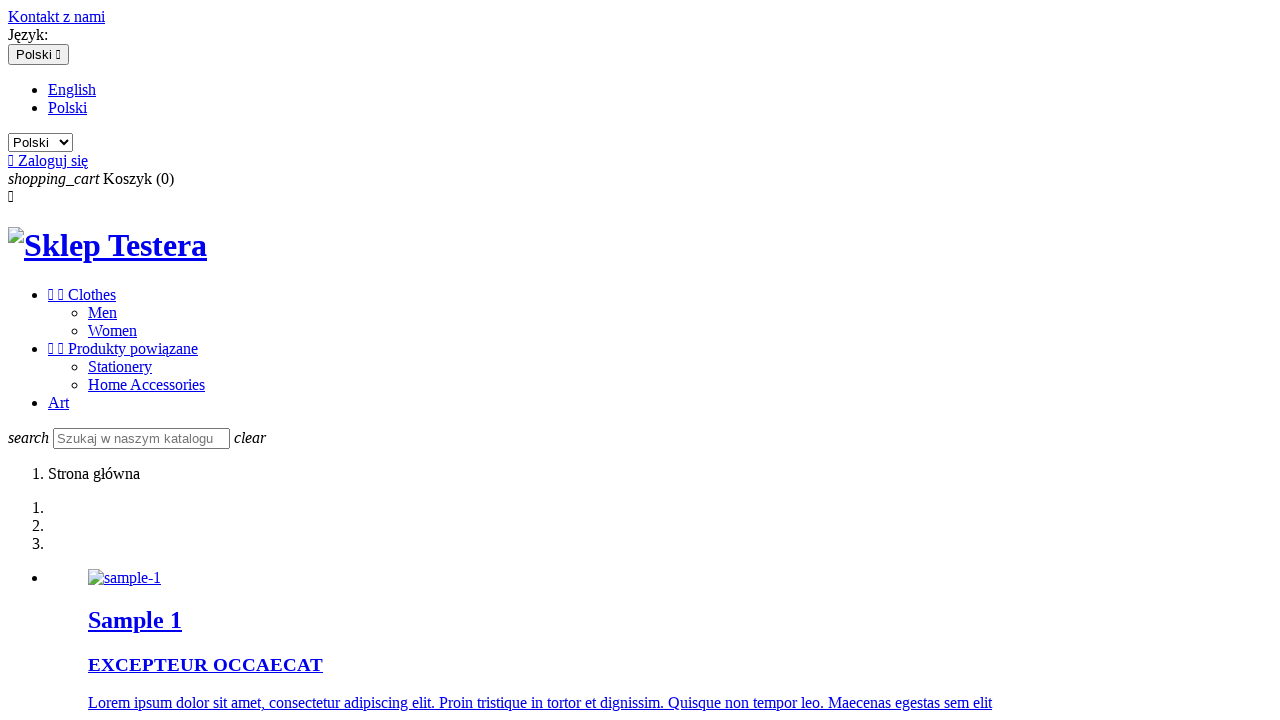